Navigates to Zety resume builder site, waits for page to load, and clicks the "My Account" link to navigate to the account section.

Starting URL: https://builder.zety.com

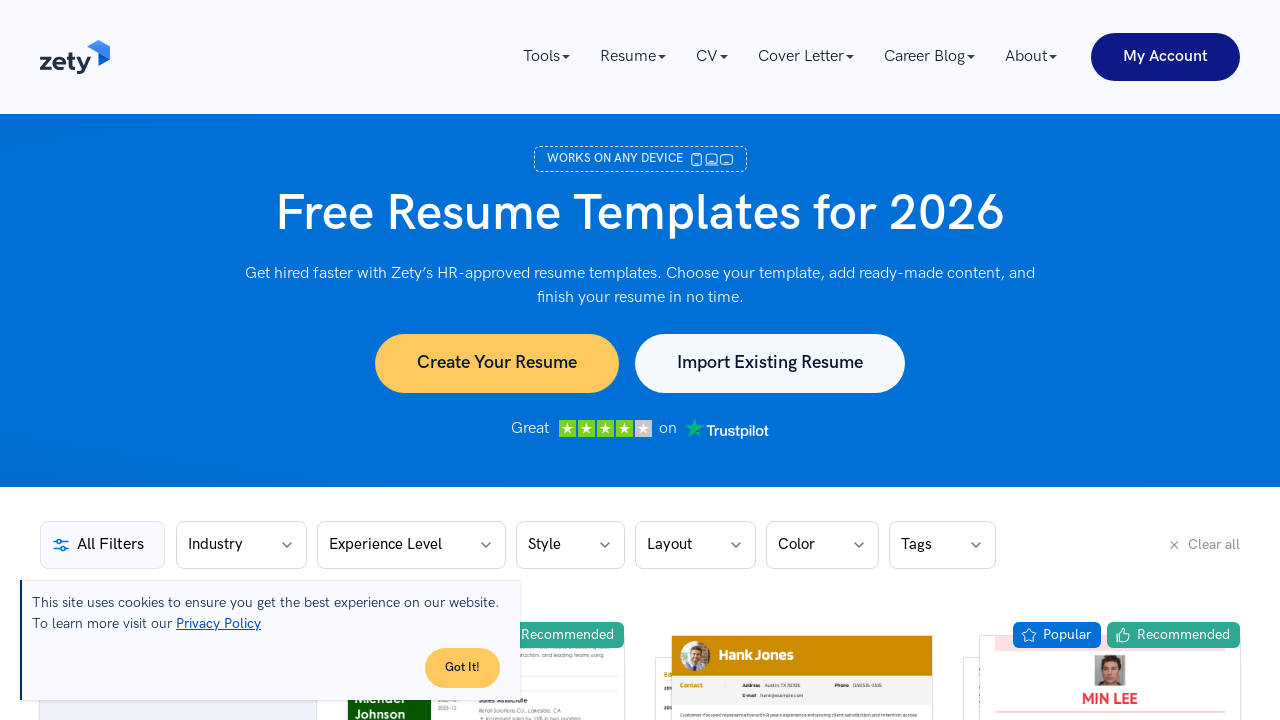

Navigated to Zety resume builder site
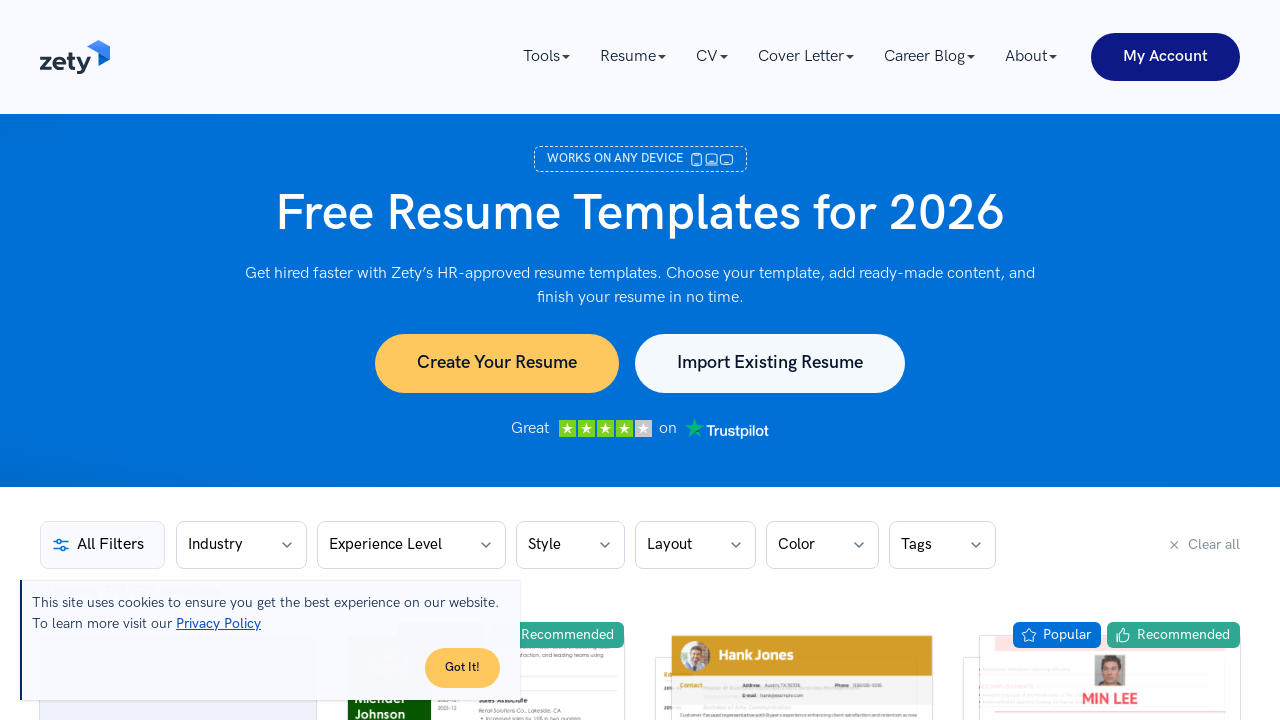

Page loaded and links are available
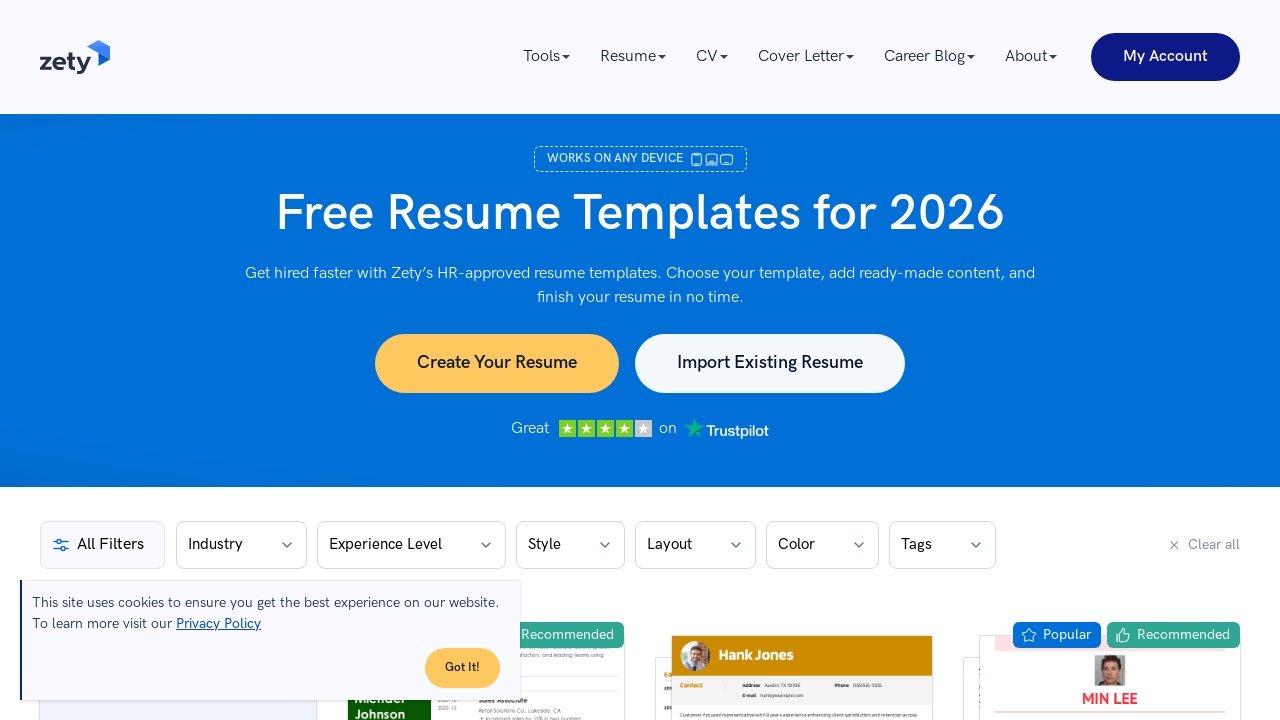

Clicked 'My Account' link at (1166, 57) on a:has-text('My Account')
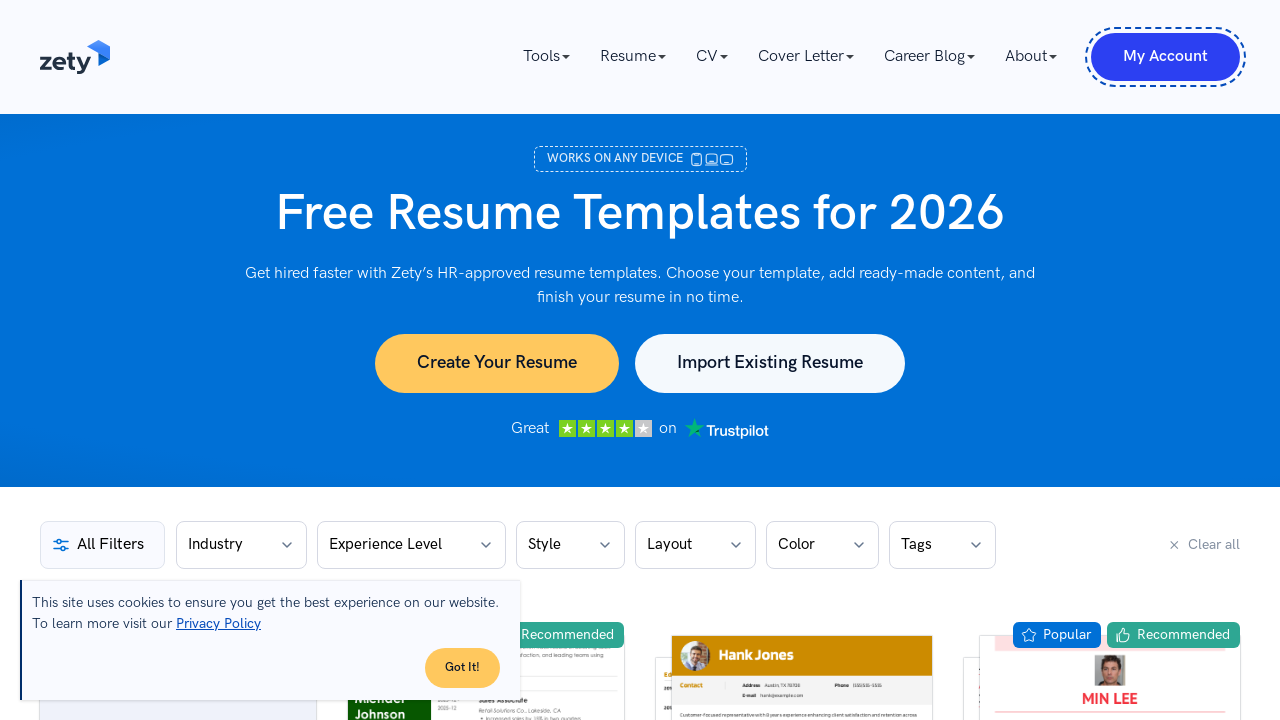

Navigation to account section completed
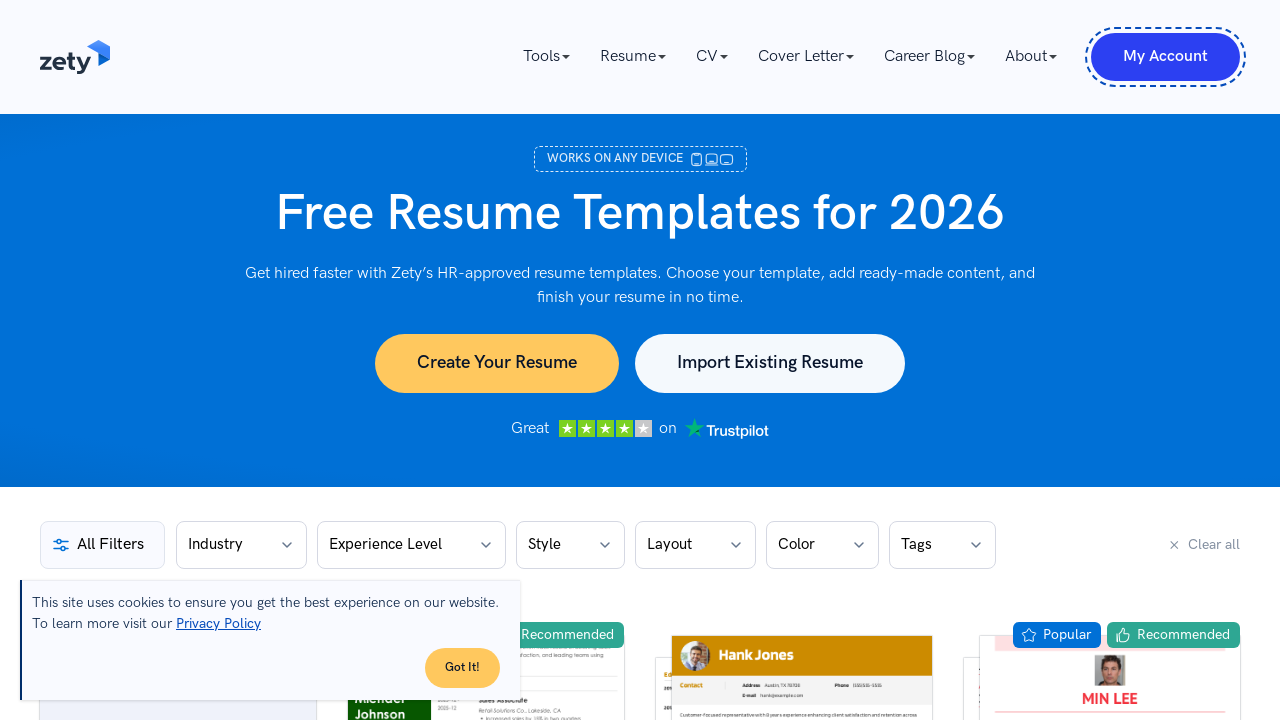

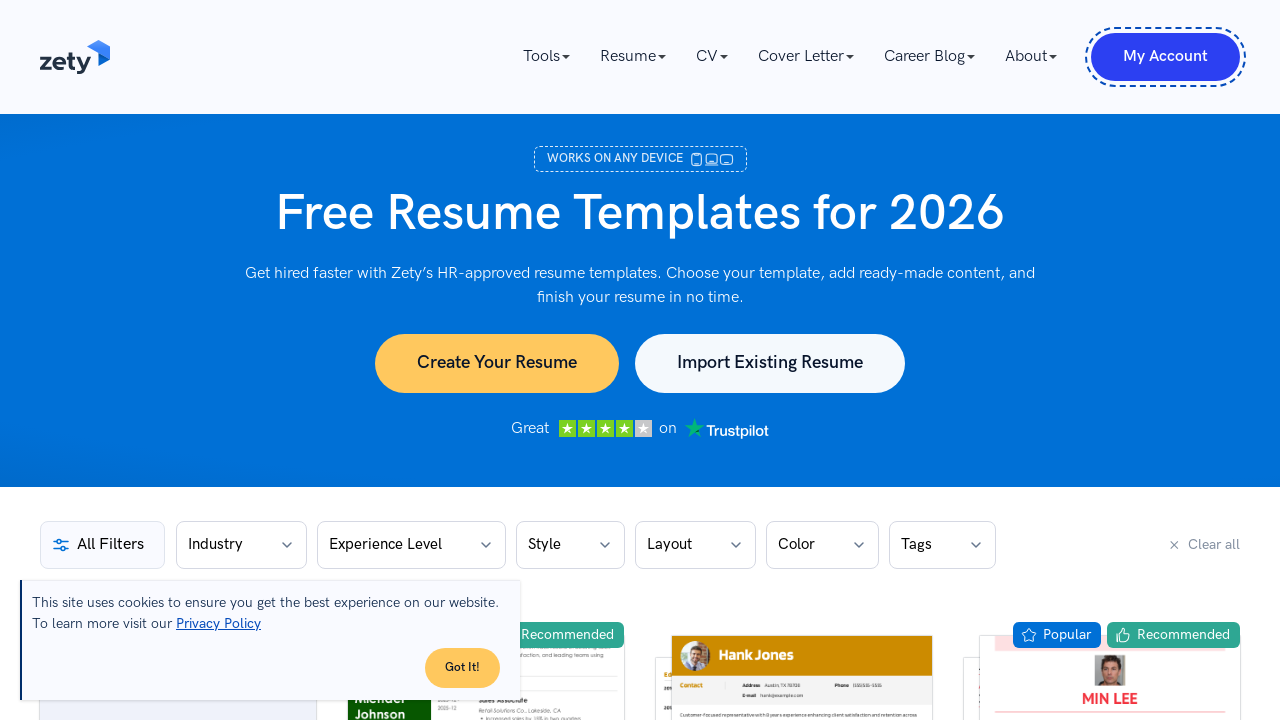